Tests multi-select dropdown functionality by navigating to Basic Elements section, selecting multiple options in a multi-select dropdown, deselecting one option, and verifying the remaining selections

Starting URL: http://automationbykrishna.com/

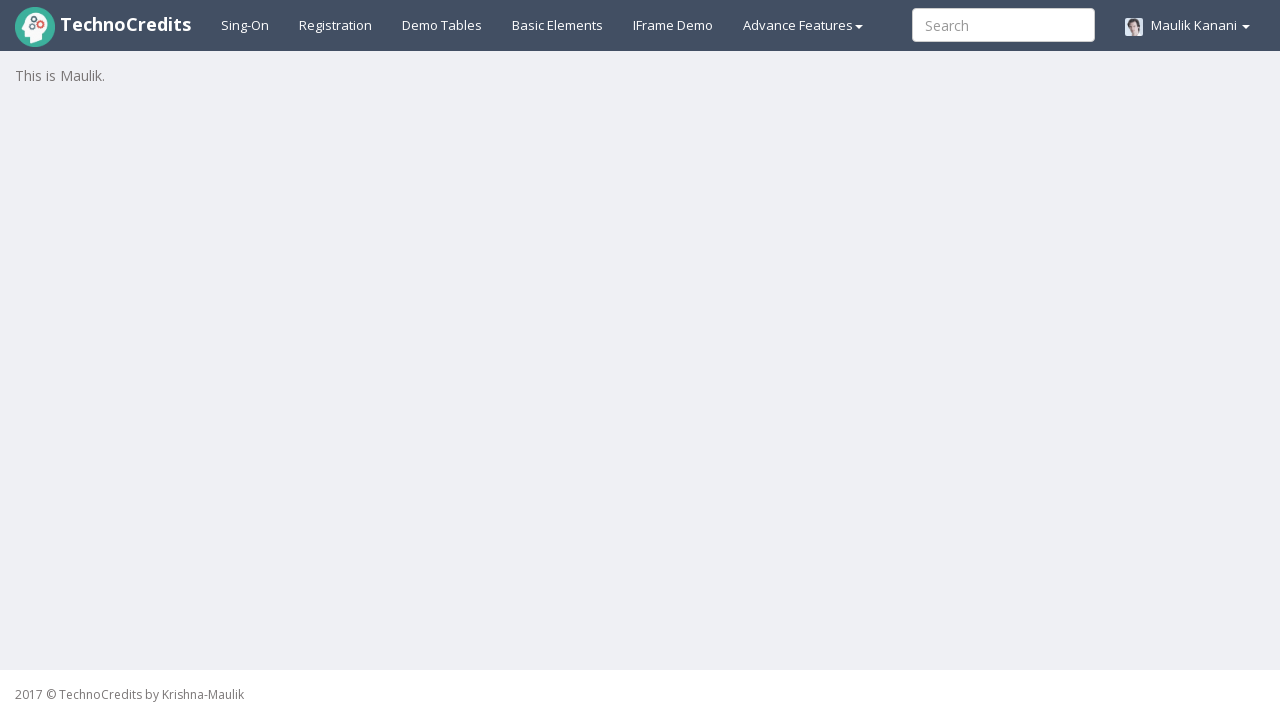

Clicked on Basic Elements link to navigate to the section at (558, 25) on xpath=//a[@id='basicelements']
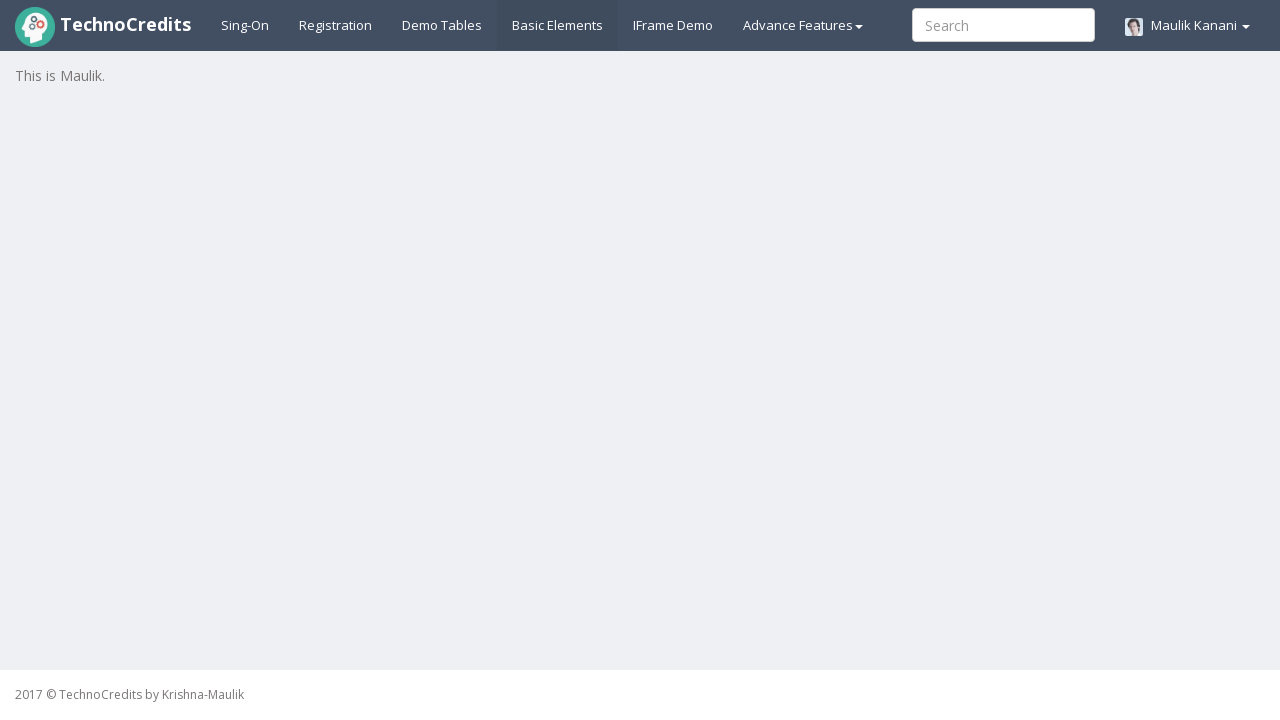

Waited 3 seconds for page to load
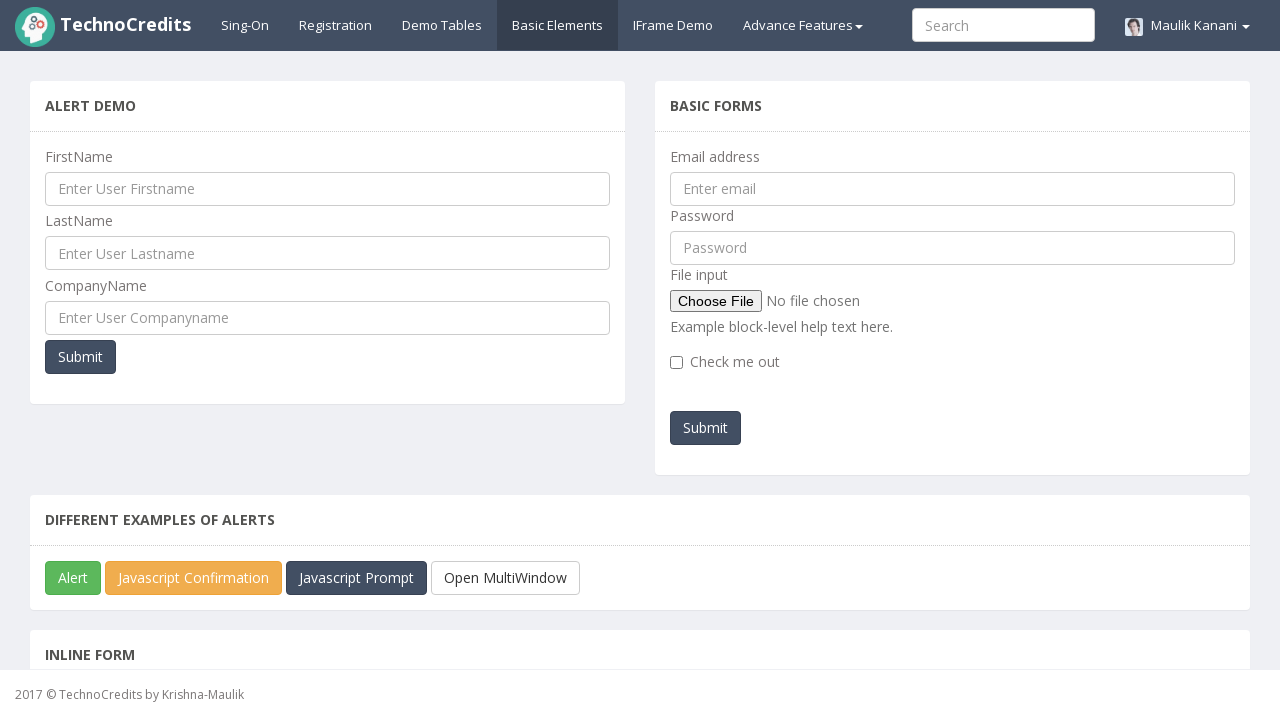

Scrolled multi-select dropdown into view
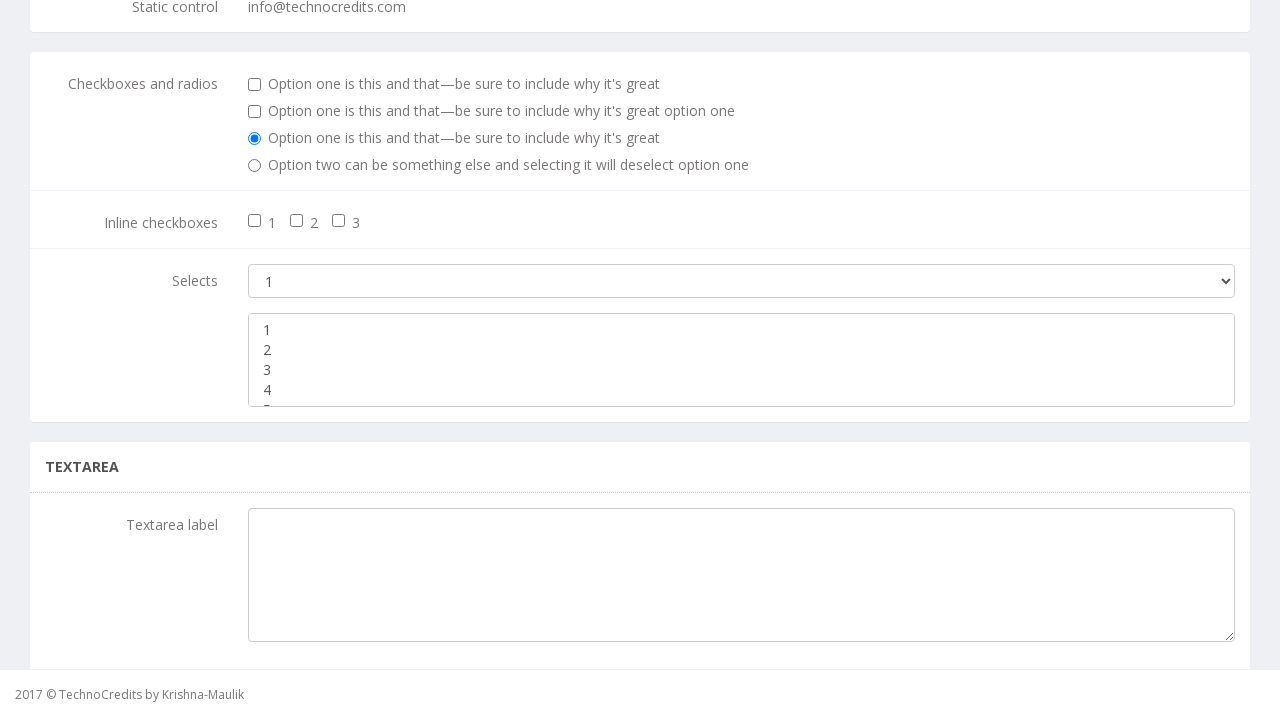

Retrieved all options from multi-select dropdown (5 options found)
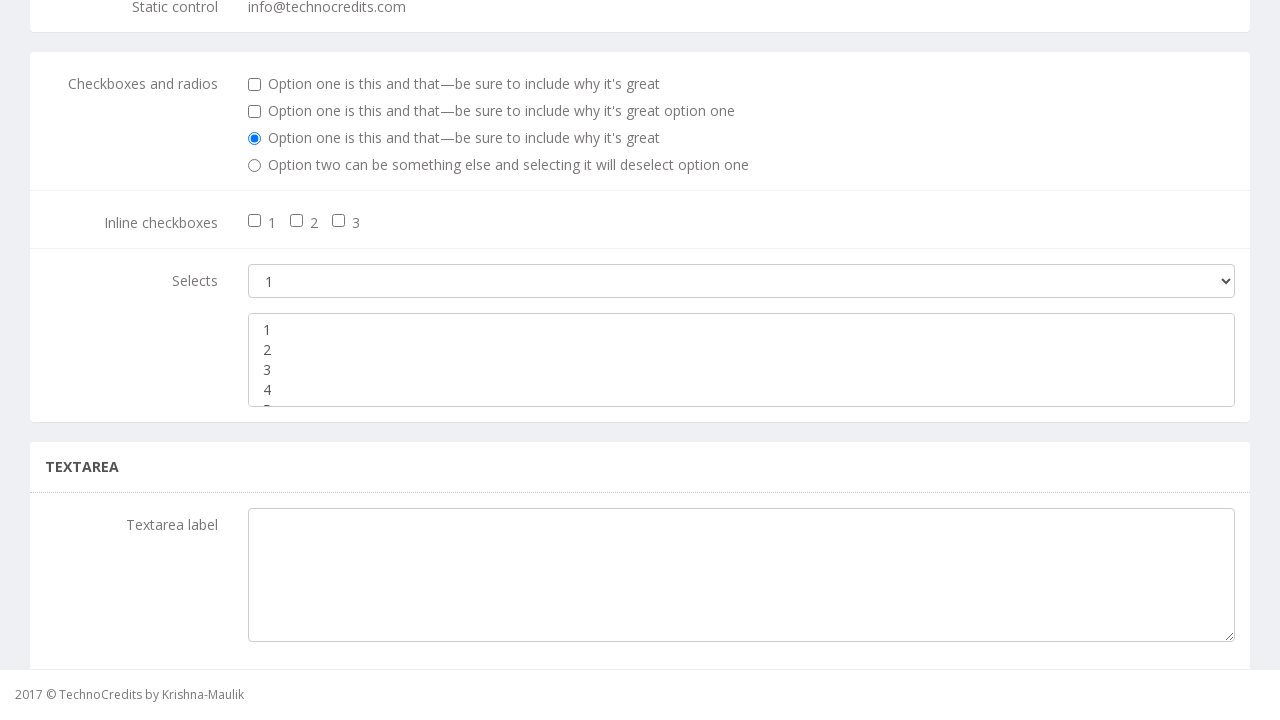

Selected option at index 0 in the multi-select dropdown on //select[@class='form-control']
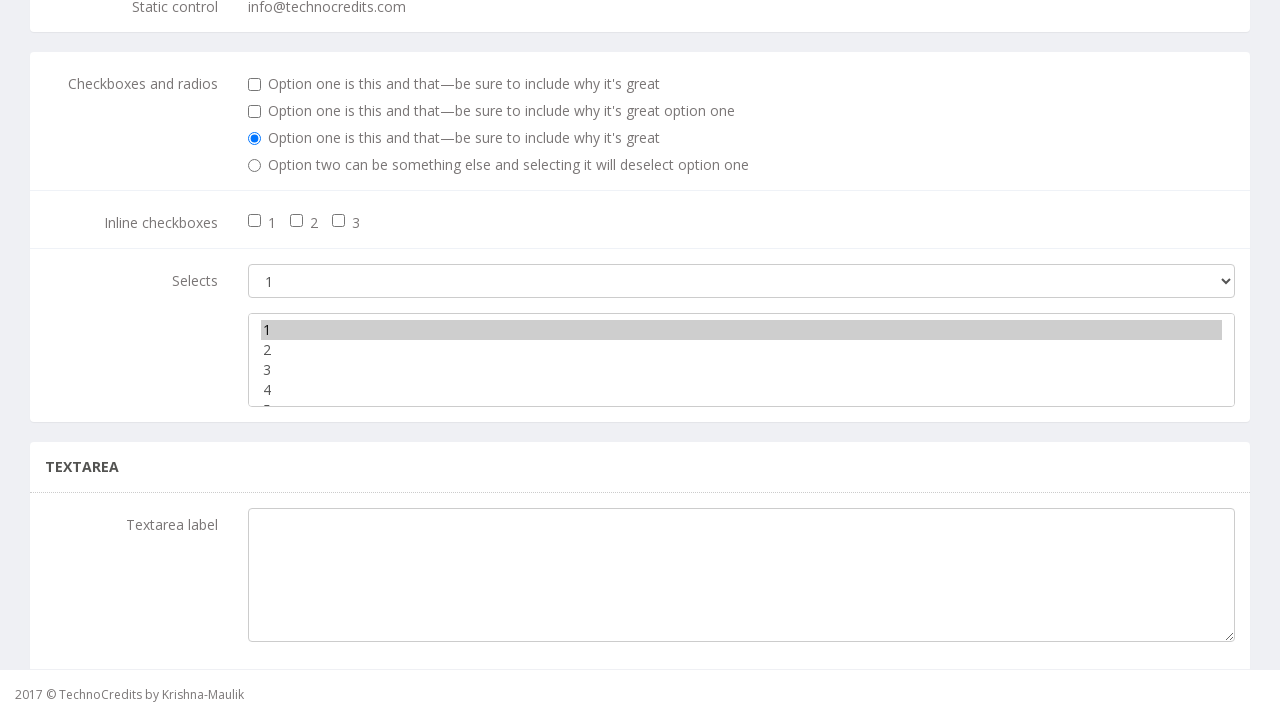

Selected option at index 1 in the multi-select dropdown on //select[@class='form-control']
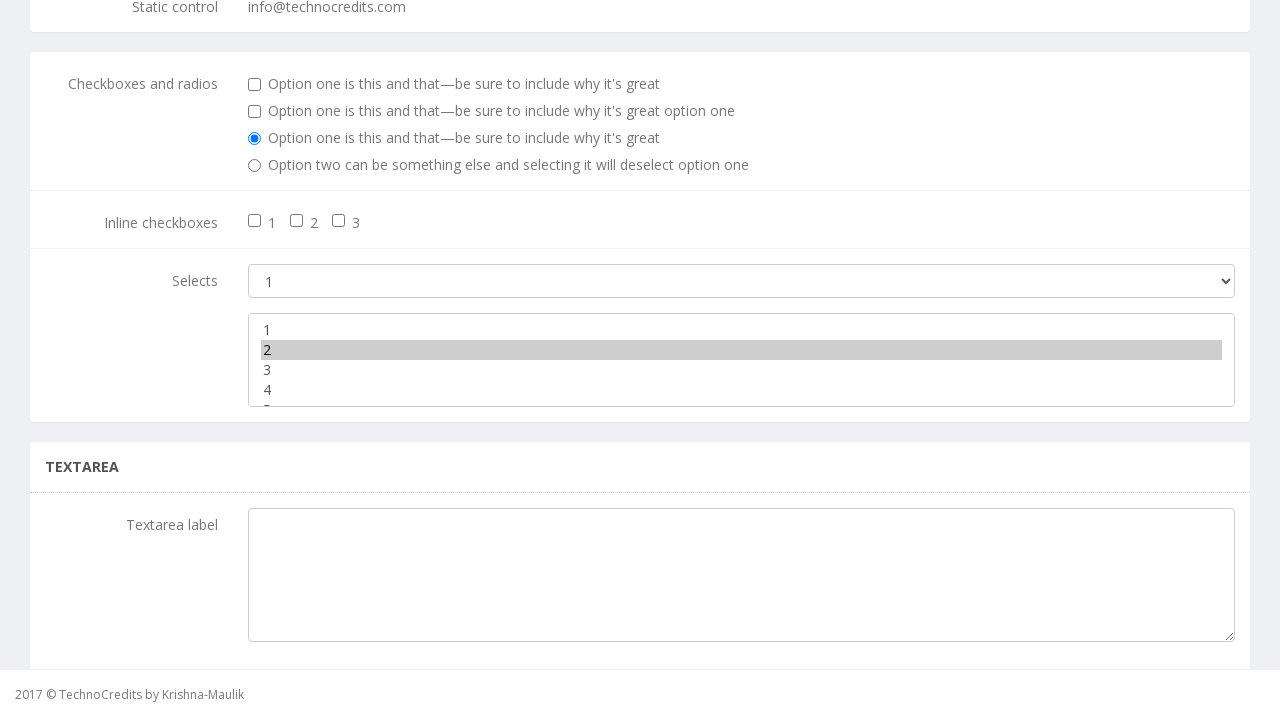

Selected option at index 2 in the multi-select dropdown on //select[@class='form-control']
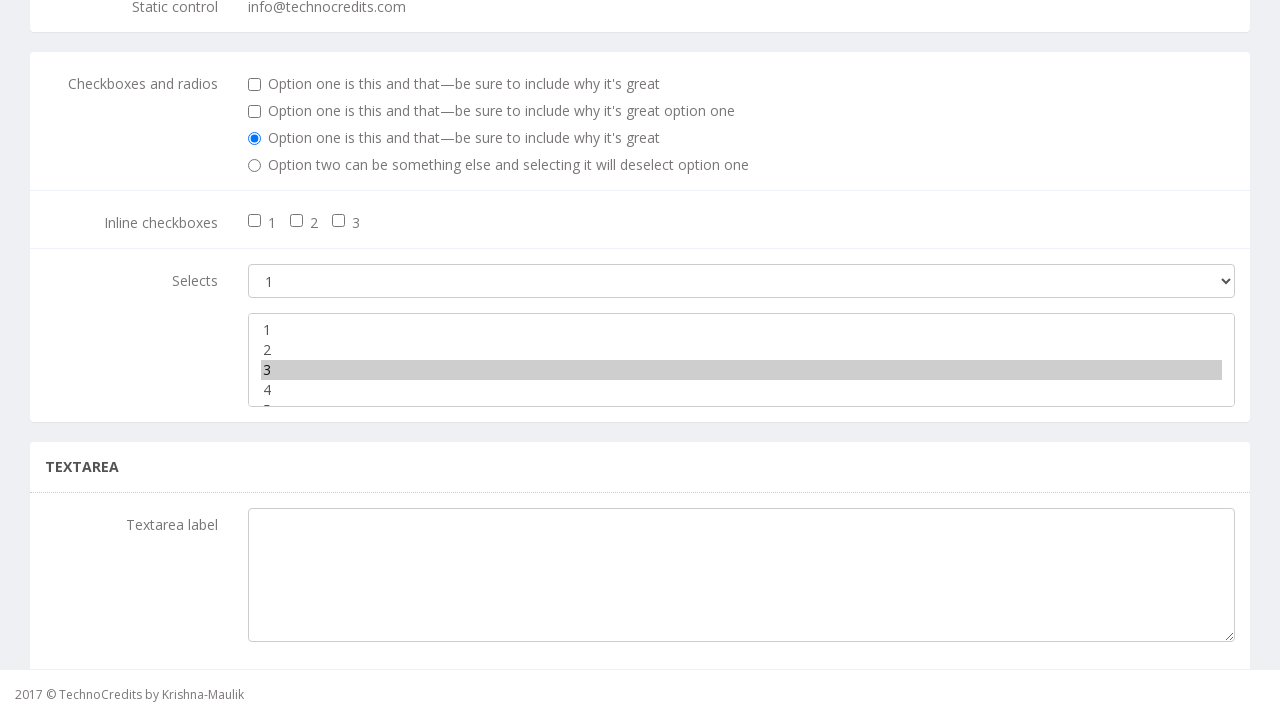

Selected option at index 3 in the multi-select dropdown on //select[@class='form-control']
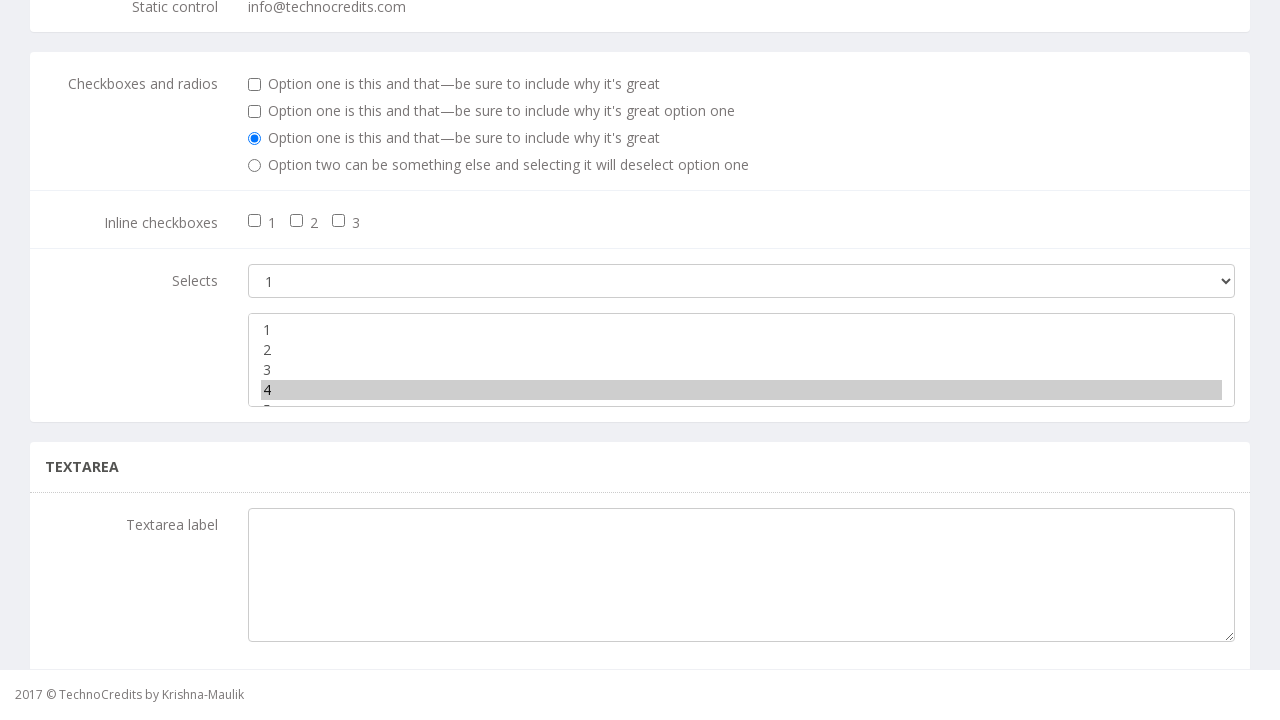

Selected option at index 4 in the multi-select dropdown on //select[@class='form-control']
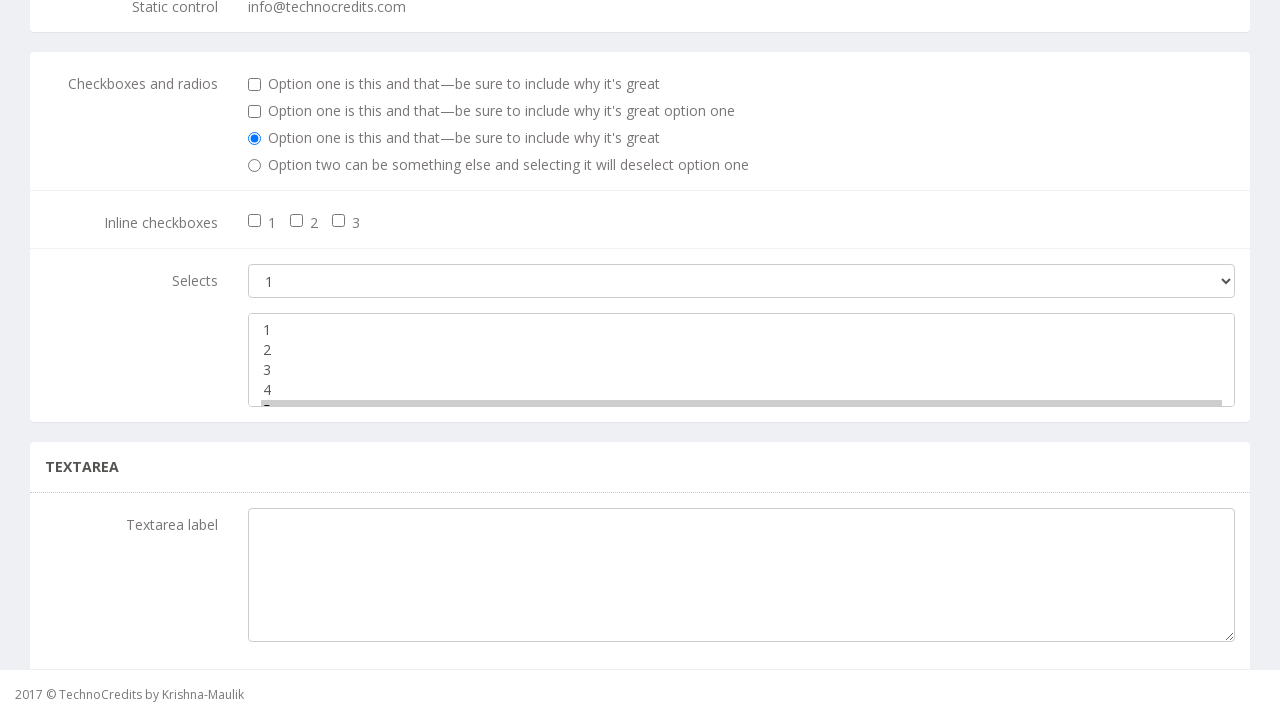

Deselected the second option (index 1) from the multi-select dropdown
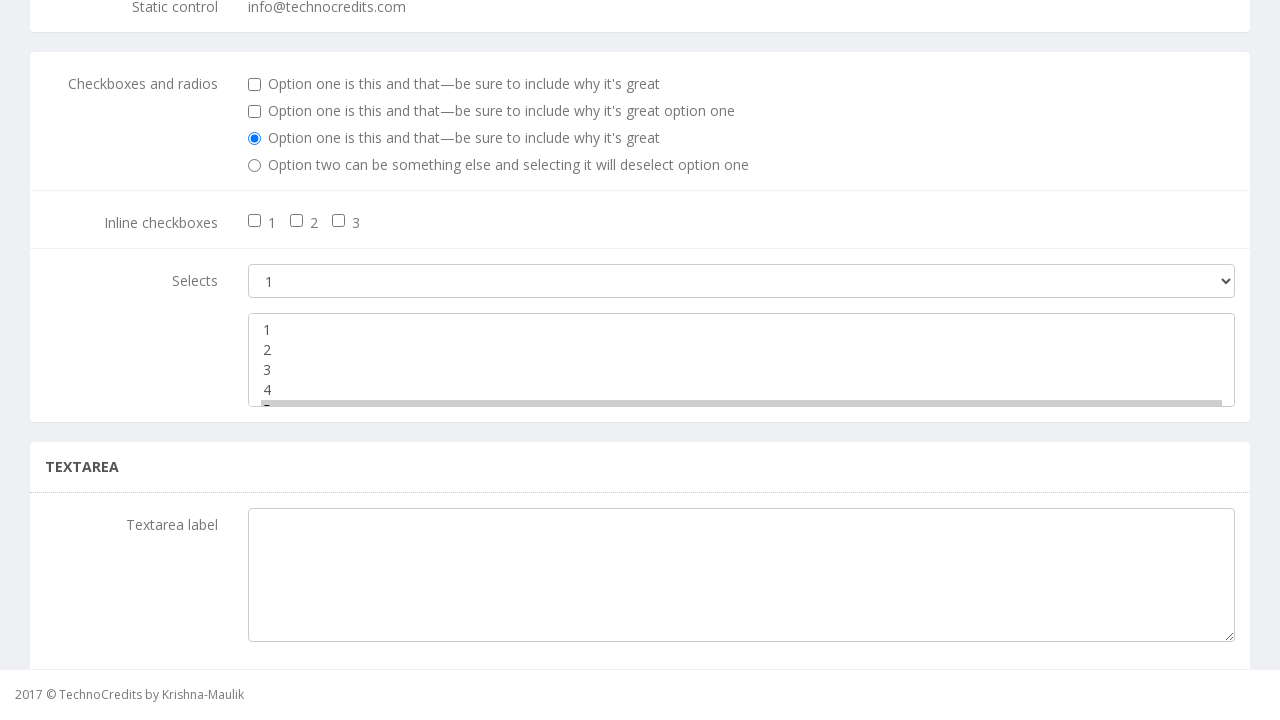

Verified remaining selections: ['1']
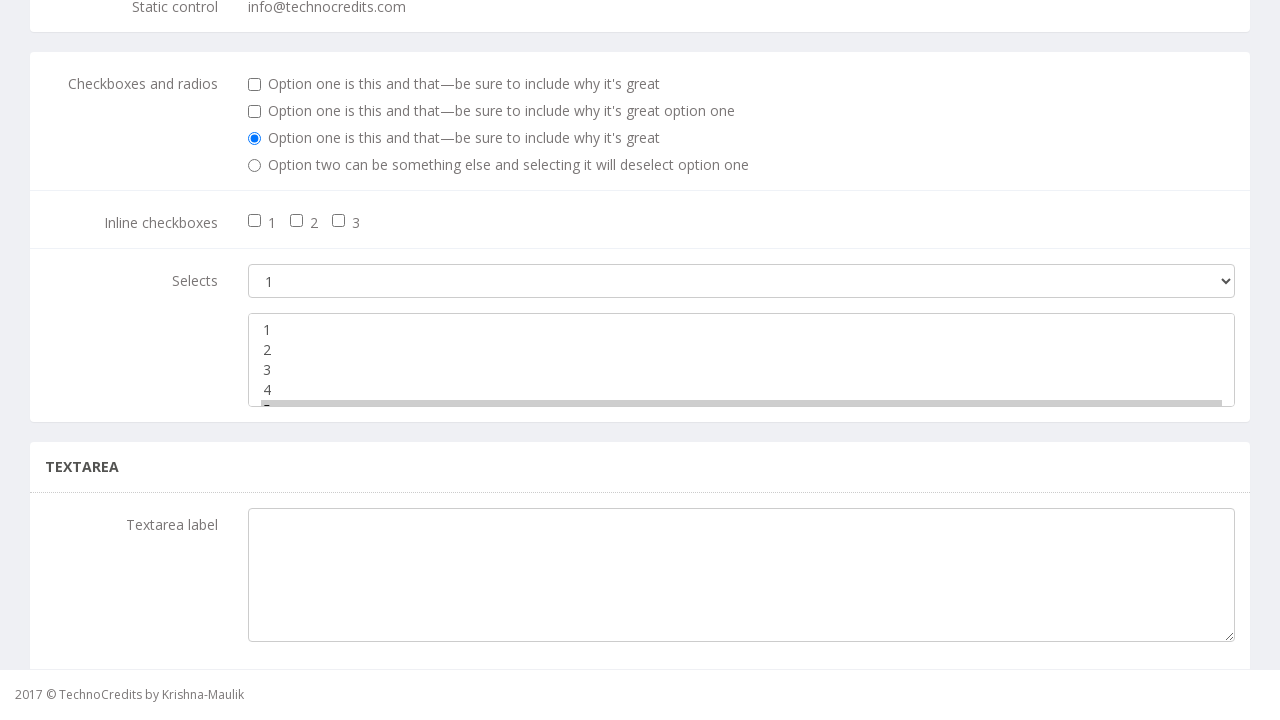

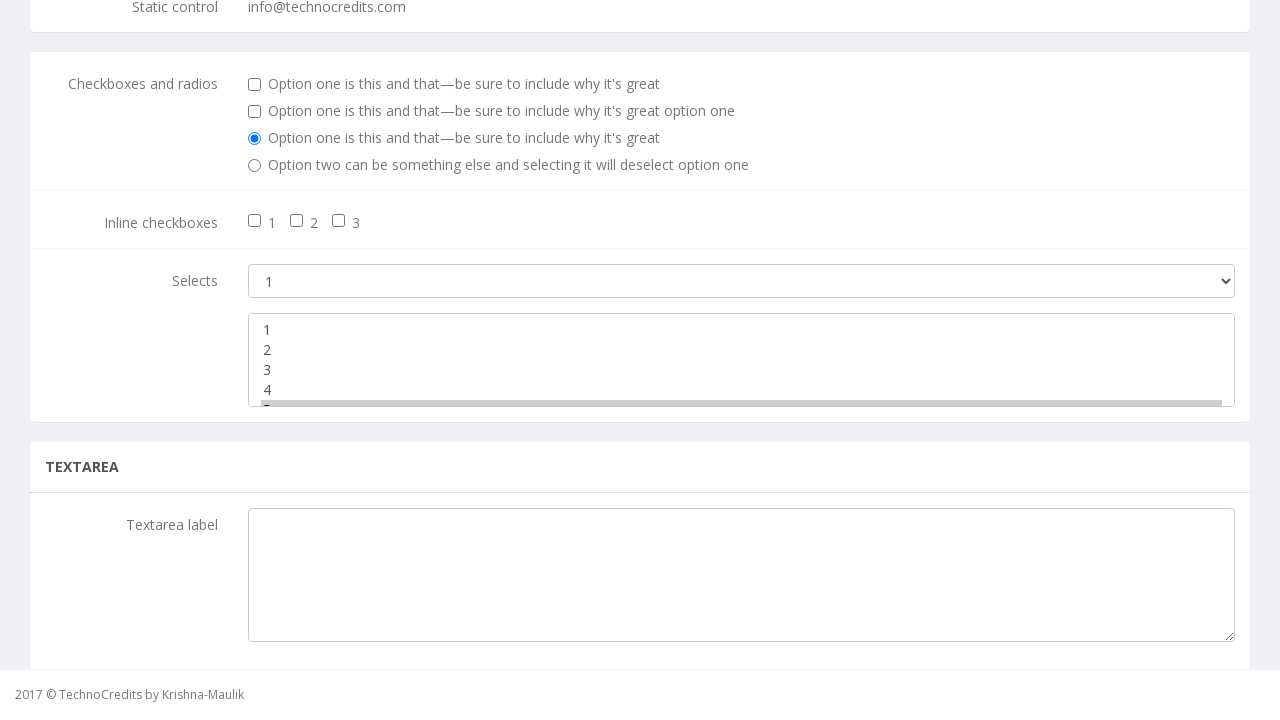